Tests the Lorem Ipsum generator by selecting the "bytes" option, entering a custom amount, and generating Lorem Ipsum text.

Starting URL: https://www.lipsum.com/

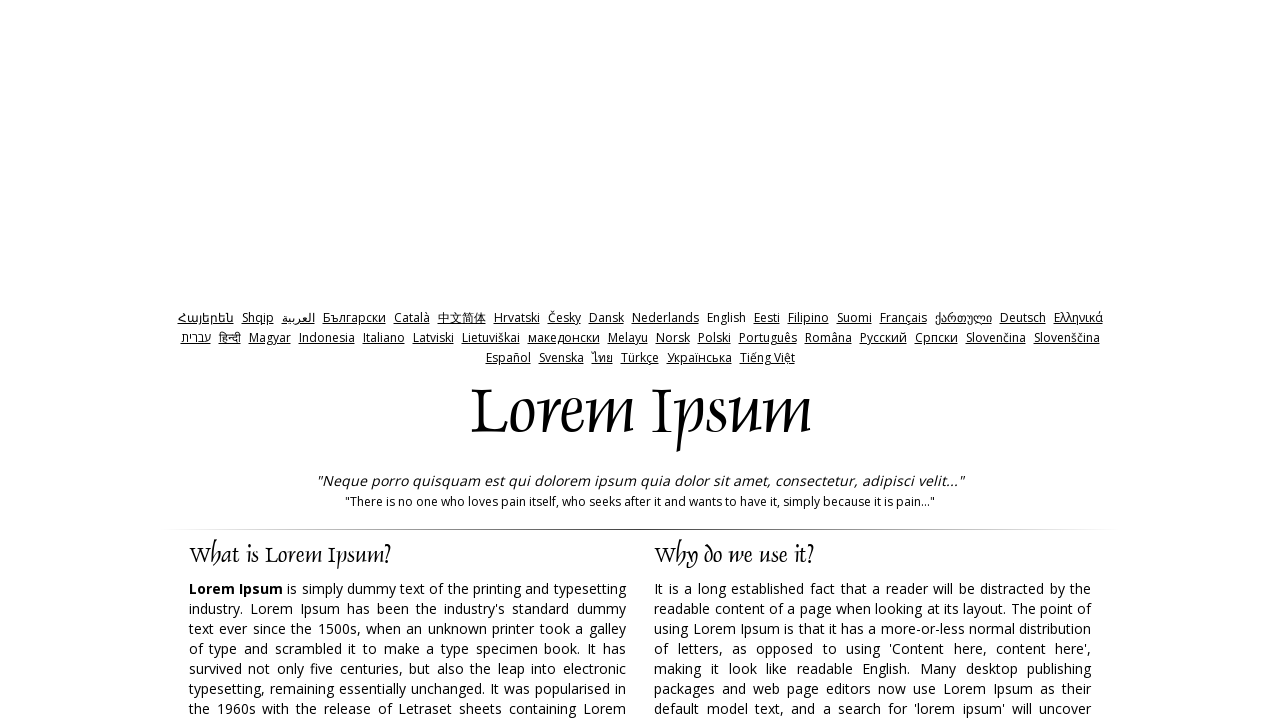

Clicked on the 'bytes' radio button option at (735, 360) on input[value='bytes']
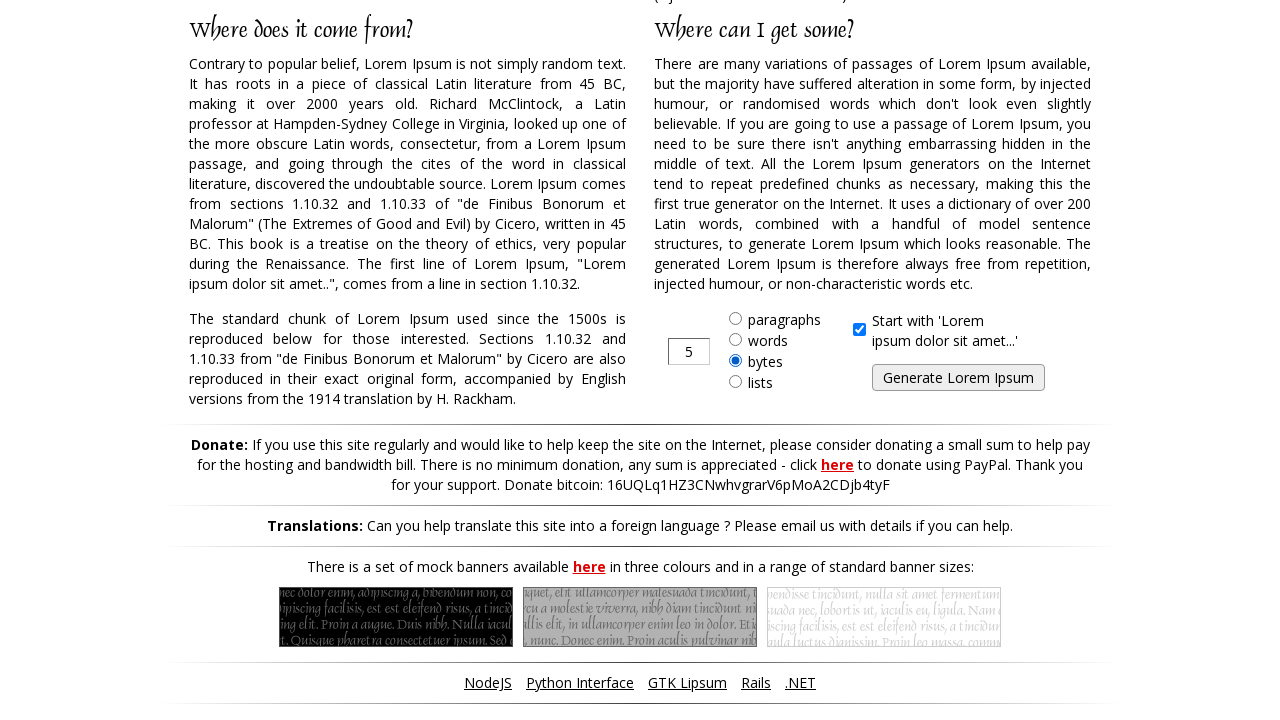

Cleared the amount field on input#amount
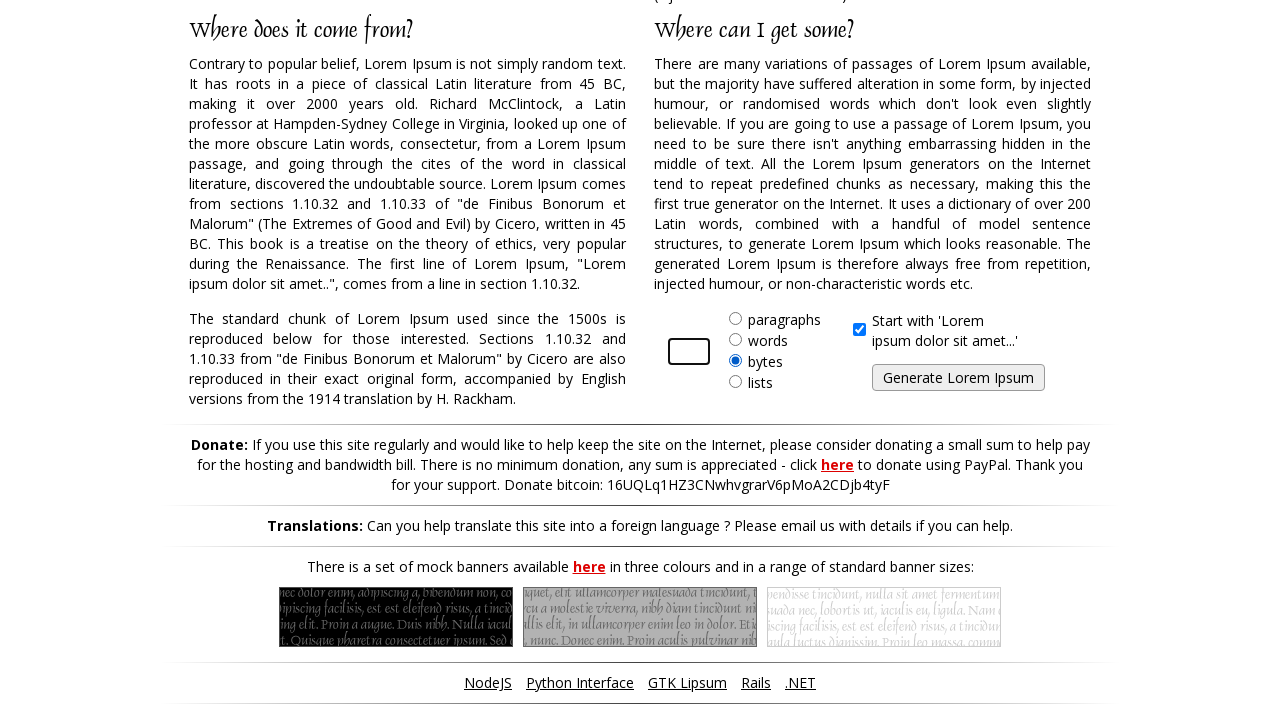

Entered 500 in the amount field on input#amount
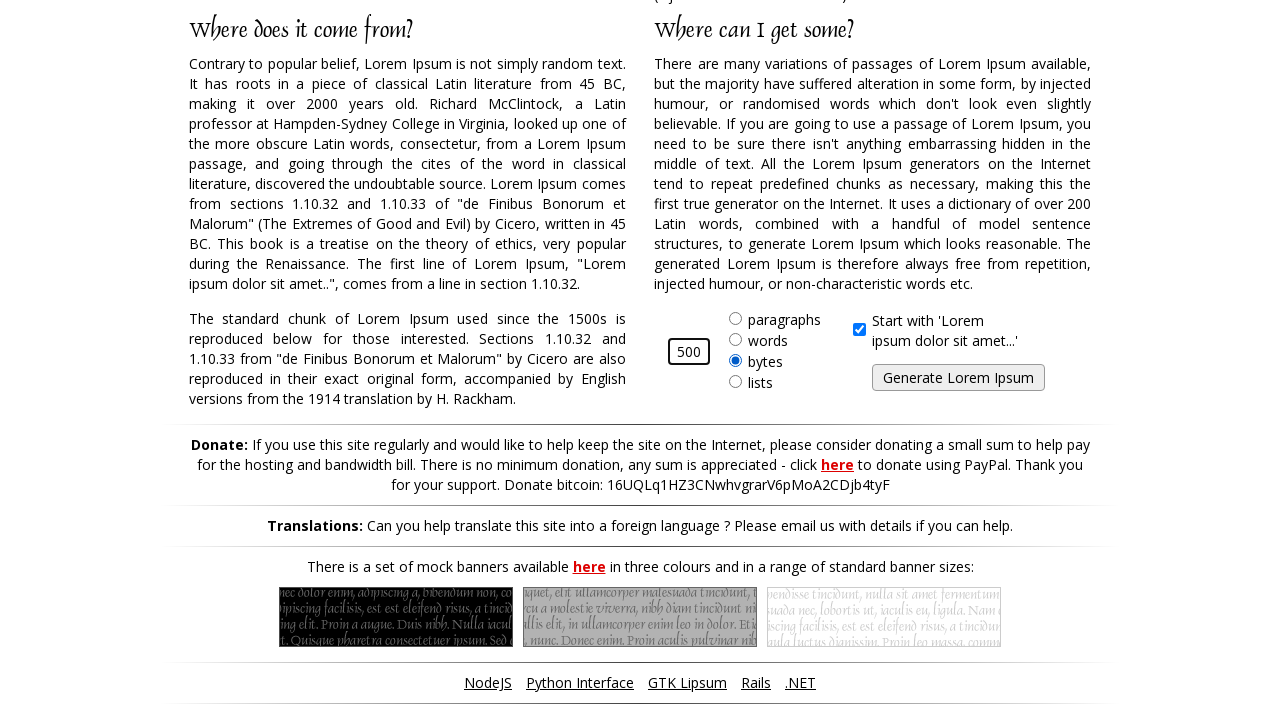

Clicked the generate button at (958, 378) on input#generate
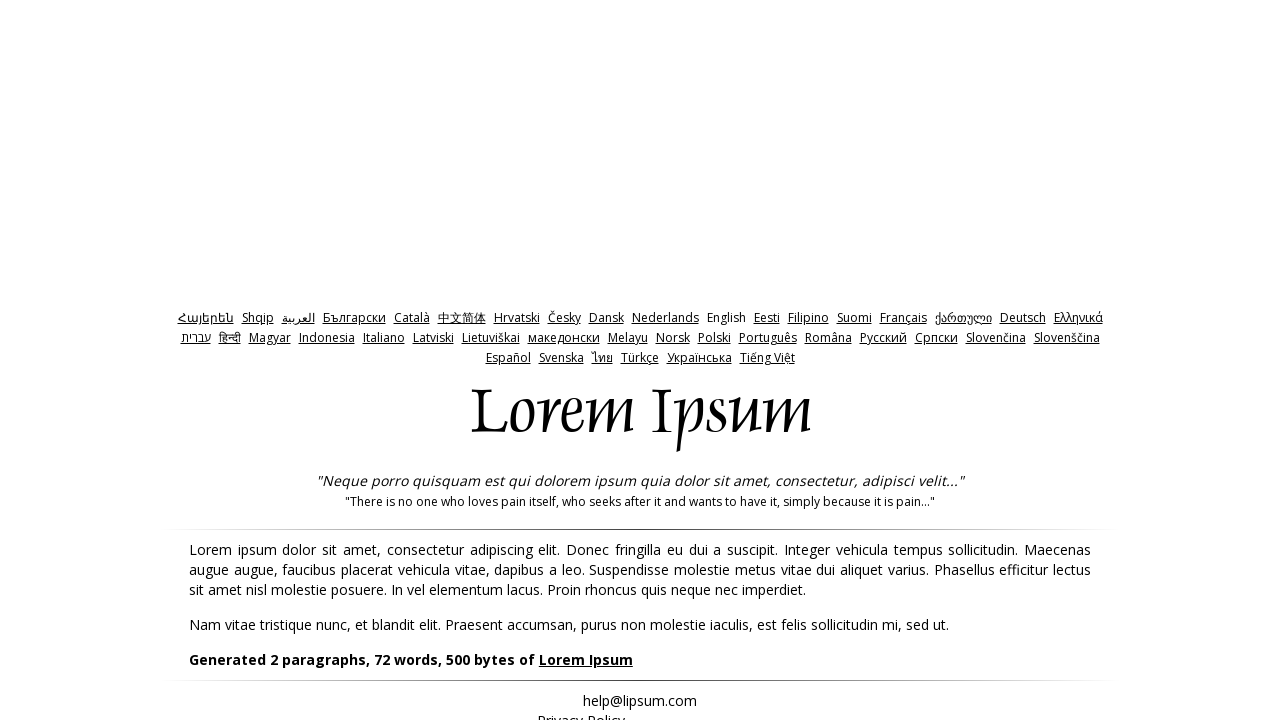

Lorem Ipsum text generated and displayed
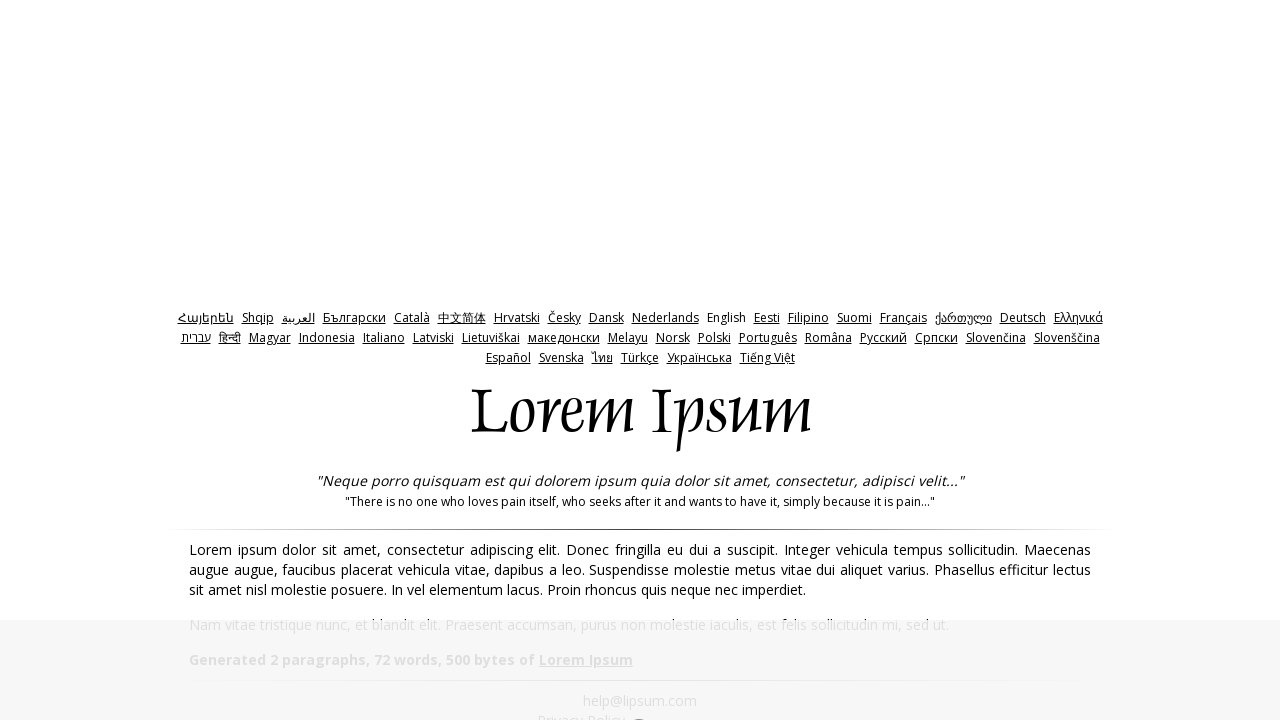

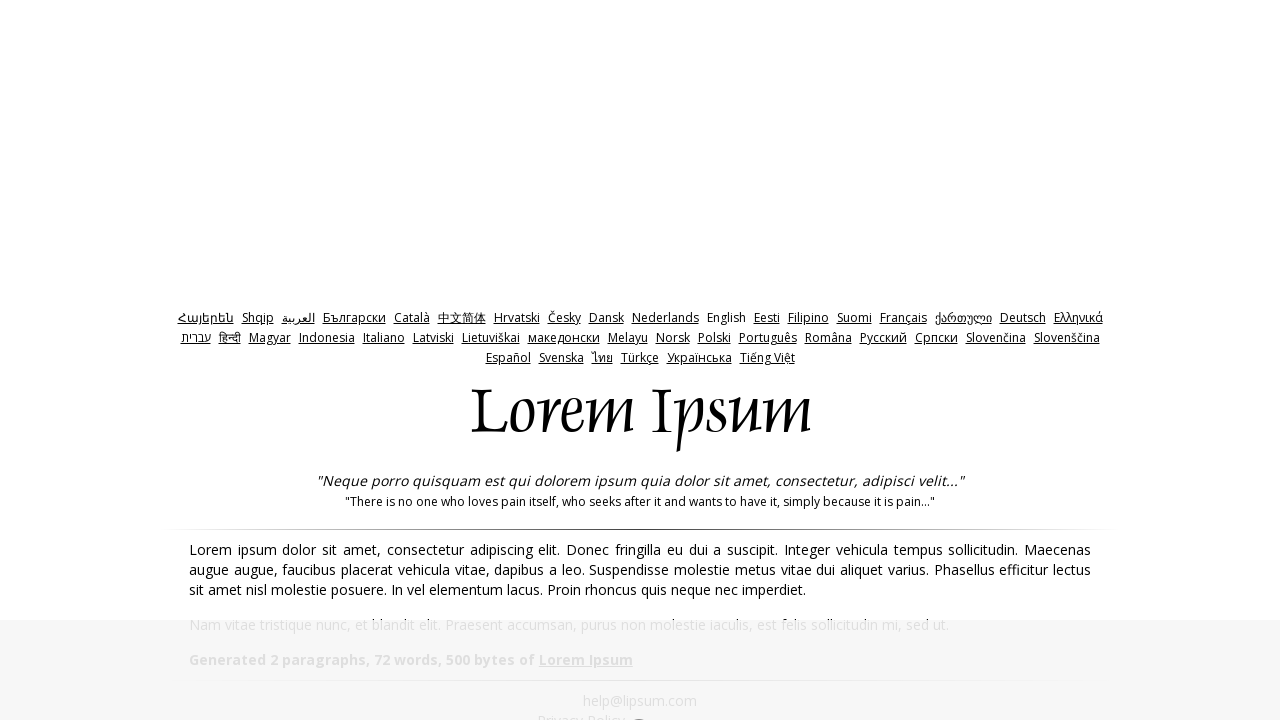